Tests the water proximity selection page by selecting the first radio option and clicking the next button.

Starting URL: https://sure-qa-challenge.vercel.app/water-proximity

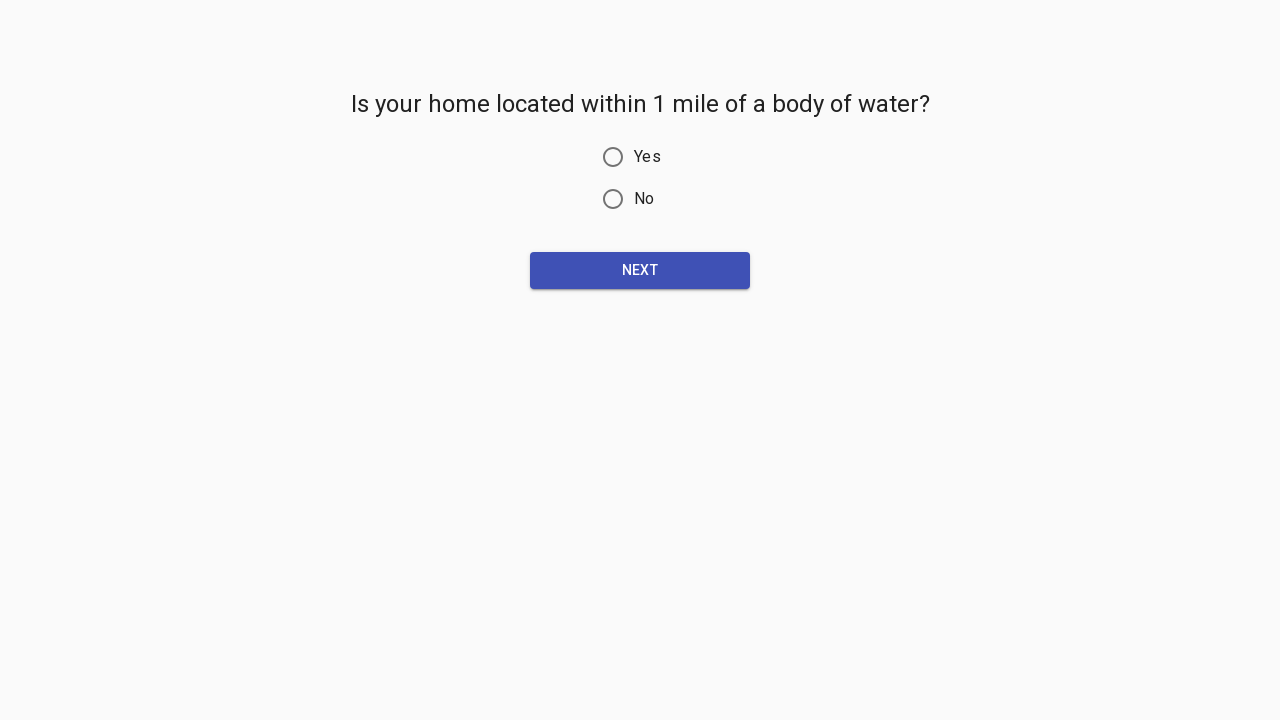

Selected first water proximity radio option at (613, 157) on form fieldset label:first-child input[type='radio']
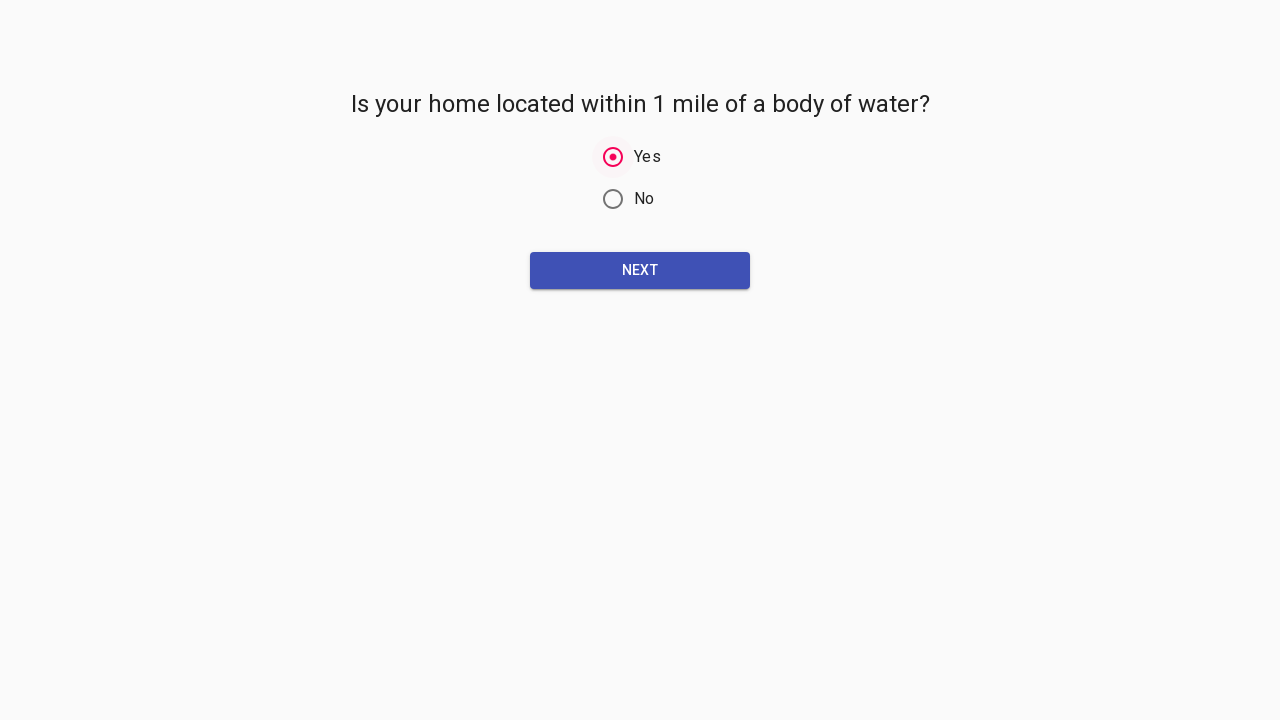

Clicked next button to proceed at (640, 270) on form >> div:nth-child(2) >> button
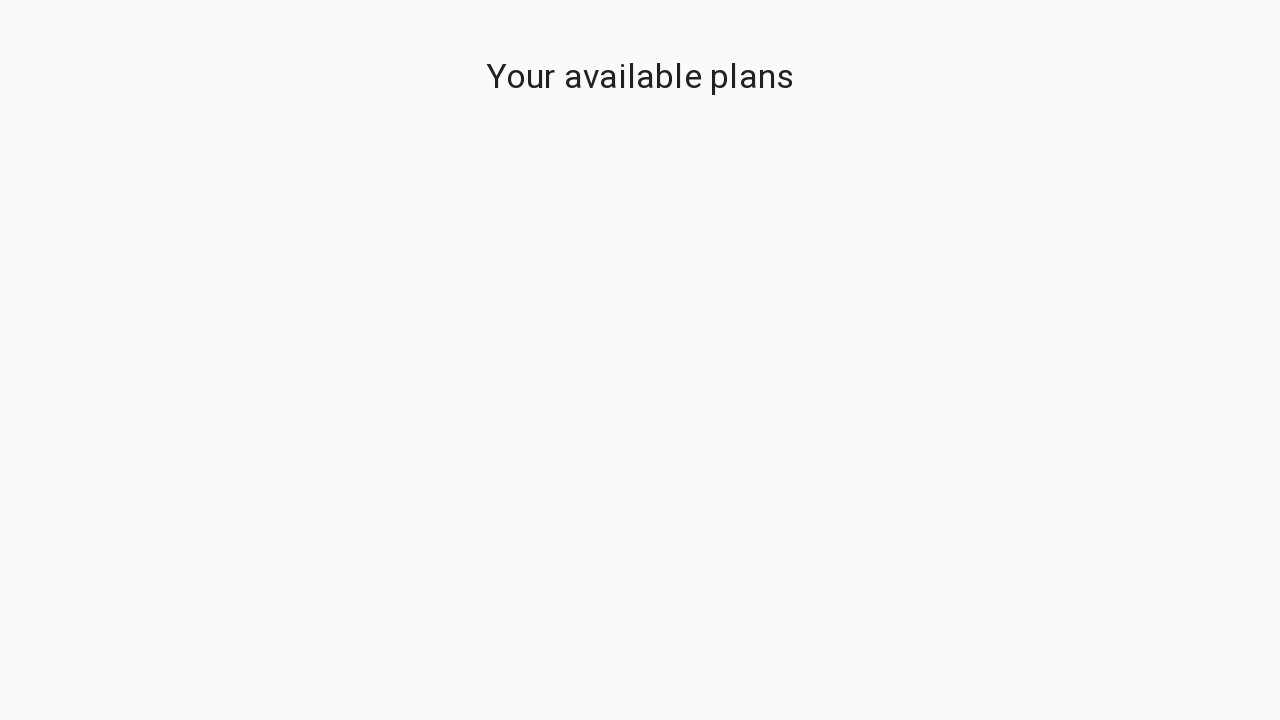

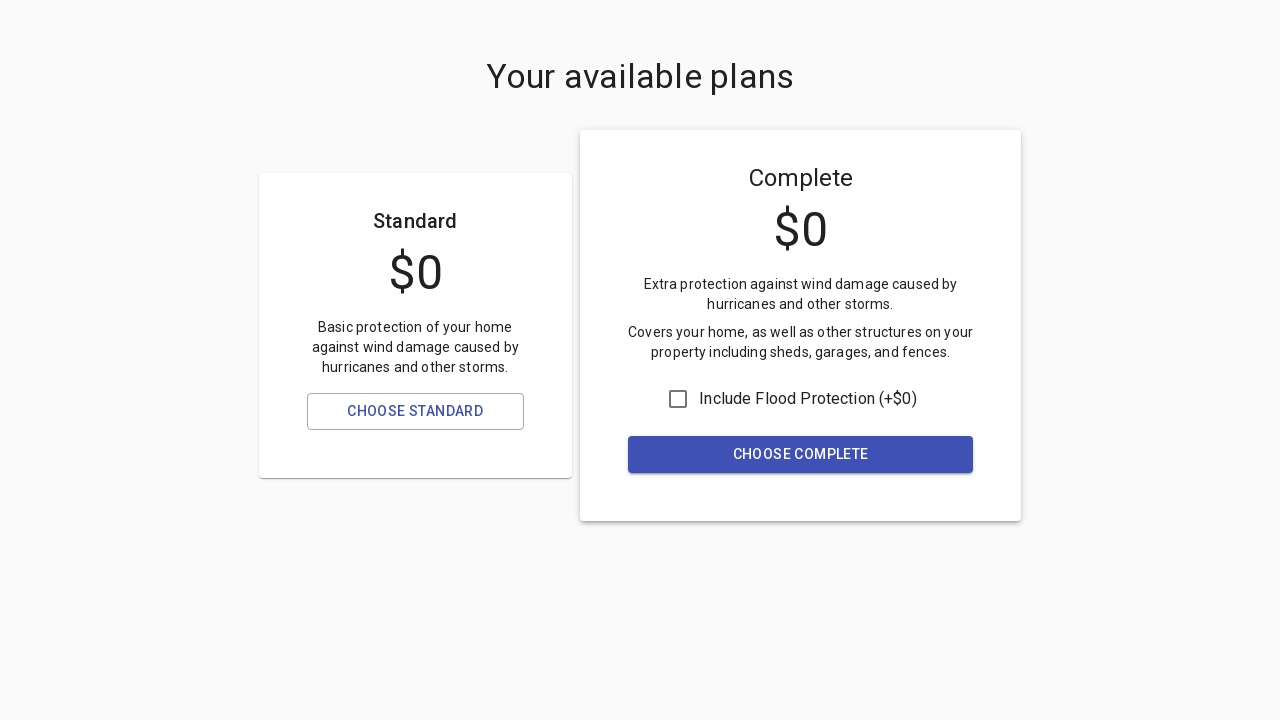